Tests mouse hover functionality by hovering over a "Point Me" button, then hovering over and clicking on a "Laptops" link

Starting URL: https://testautomationpractice.blogspot.com/

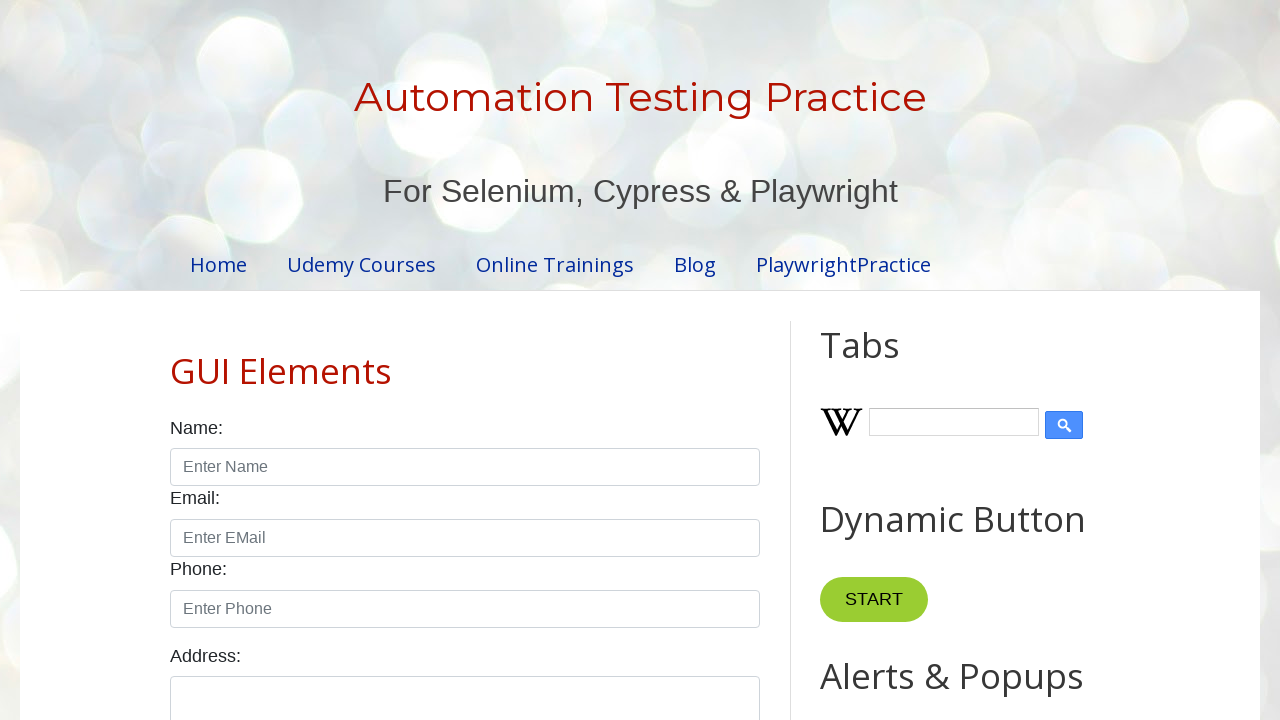

Located the 'Point Me' button
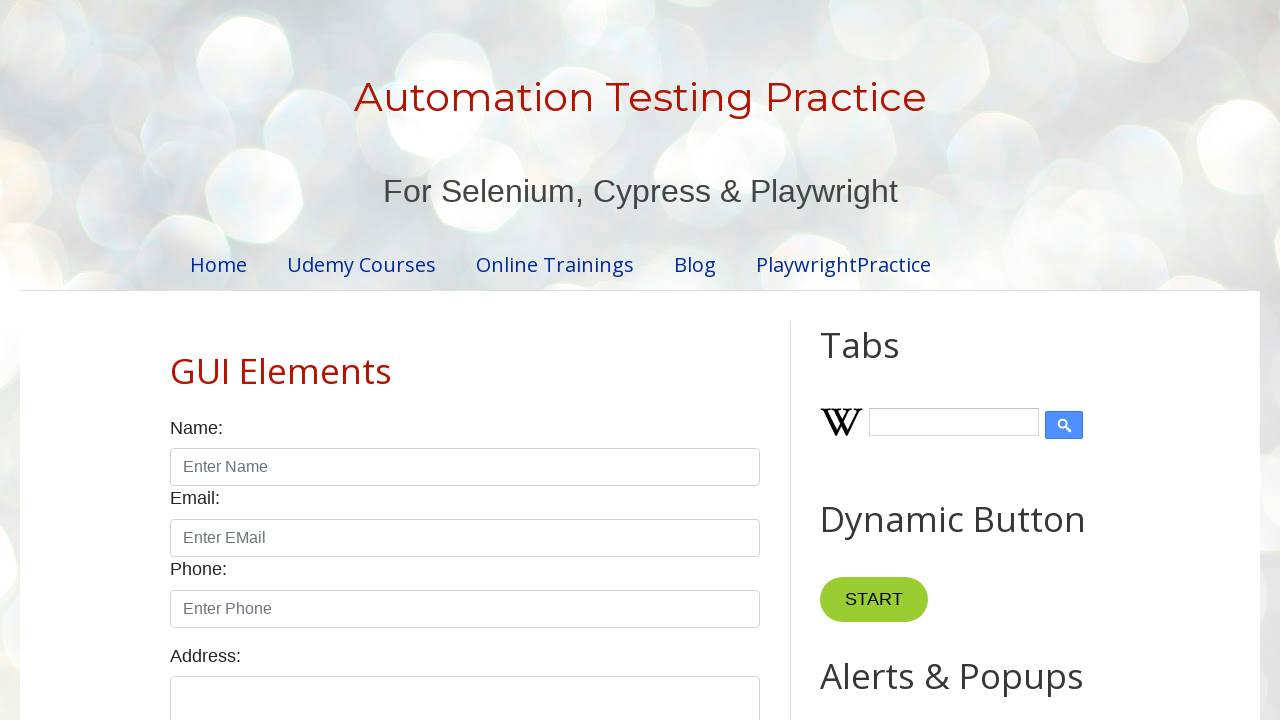

Located the 'Laptops' link
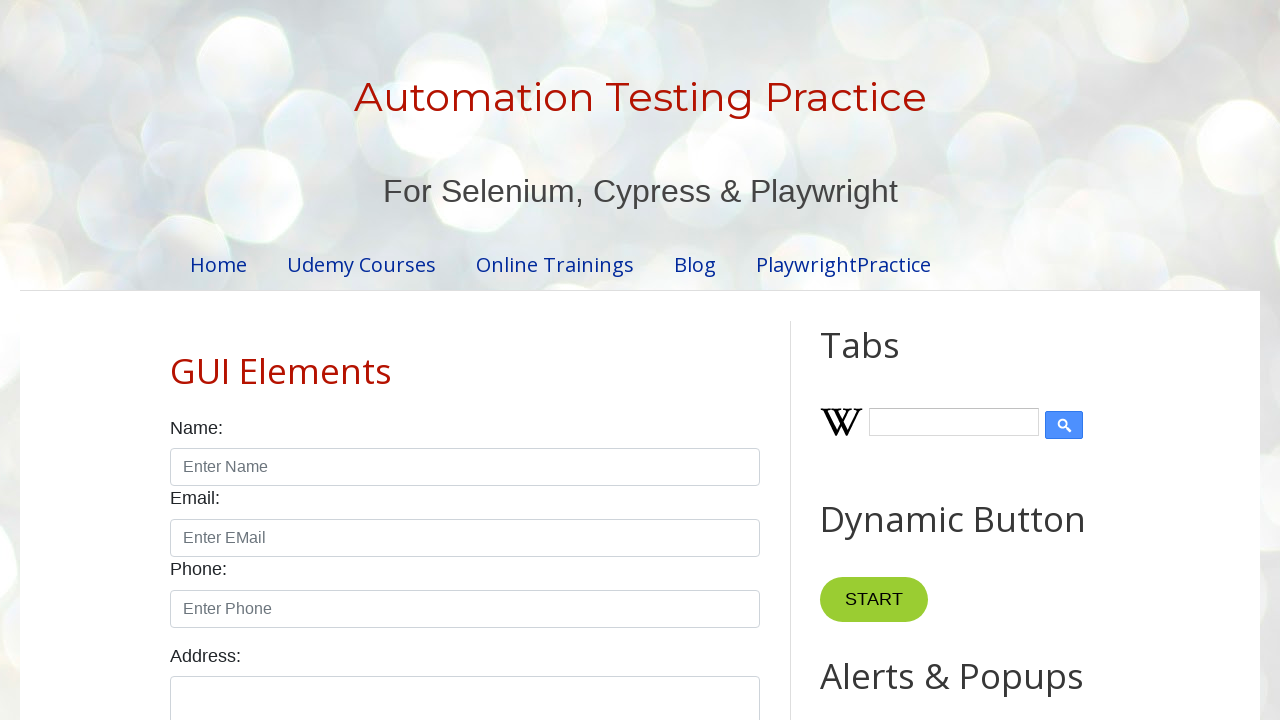

Hovered over the 'Point Me' button at (868, 360) on xpath=//button[text()='Point Me']
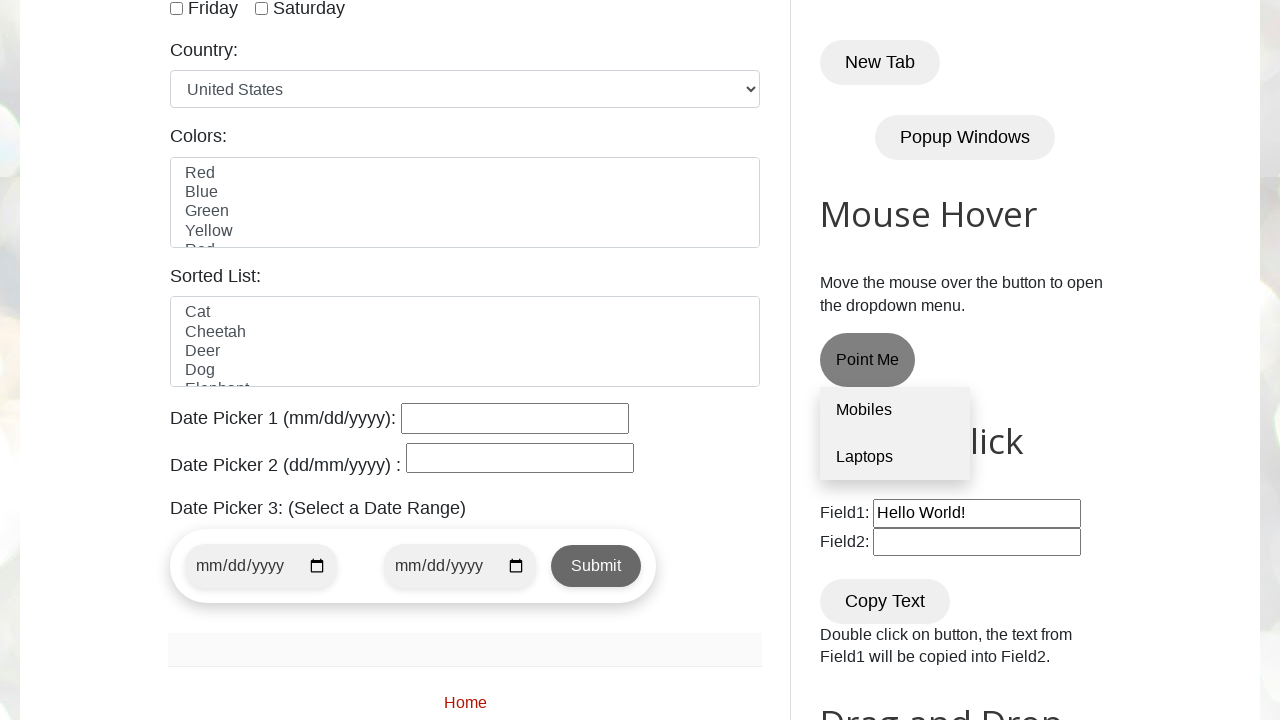

Hovered over the 'Laptops' link at (895, 457) on xpath=//a[text()='Laptops']
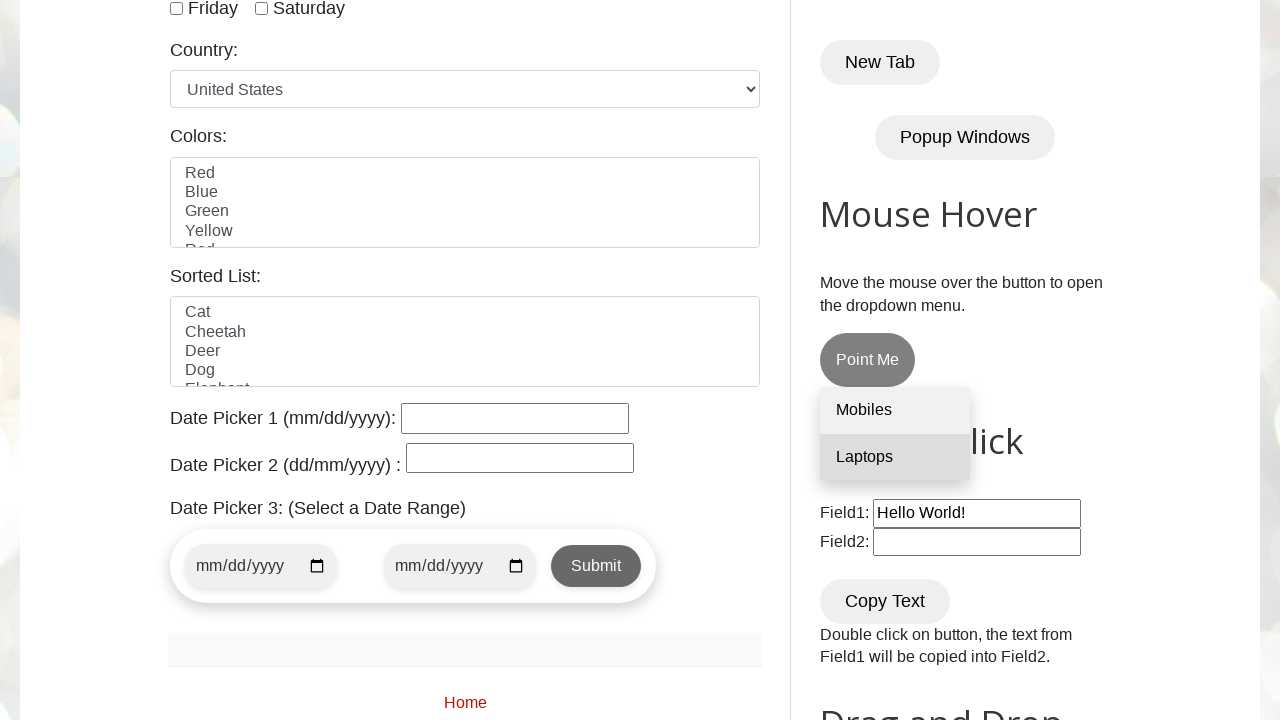

Clicked on the 'Laptops' link at (895, 457) on xpath=//a[text()='Laptops']
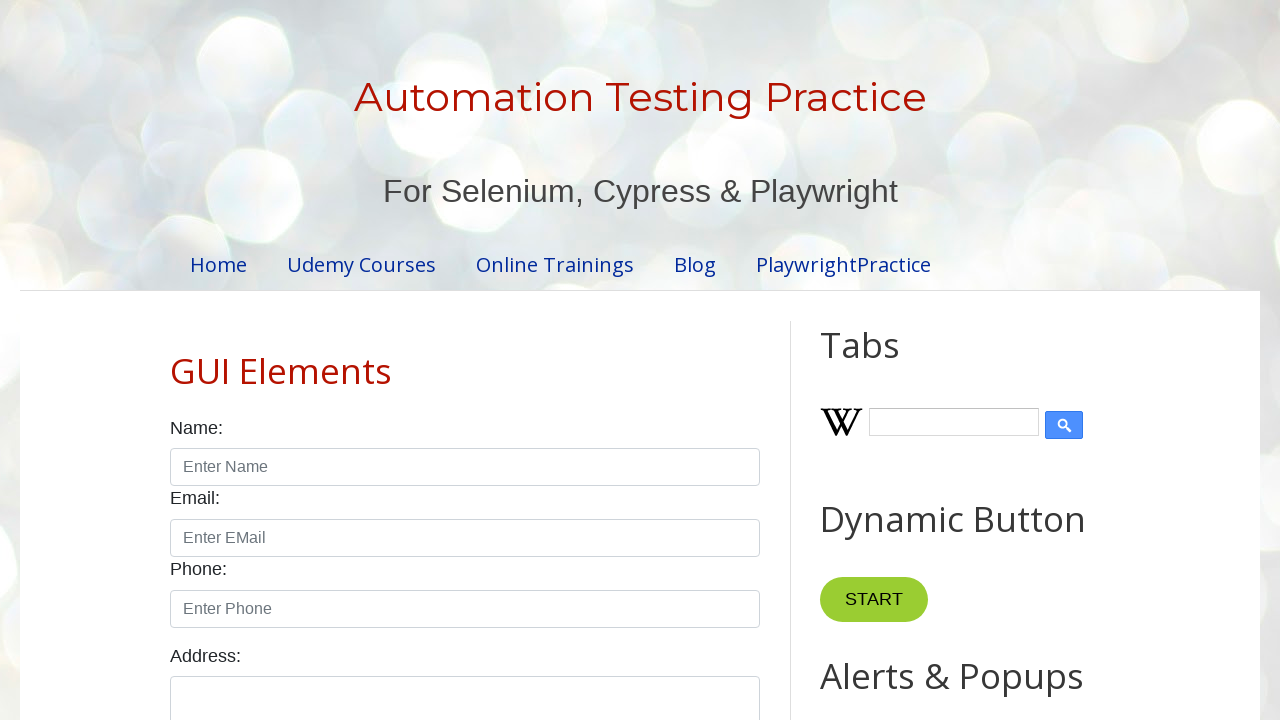

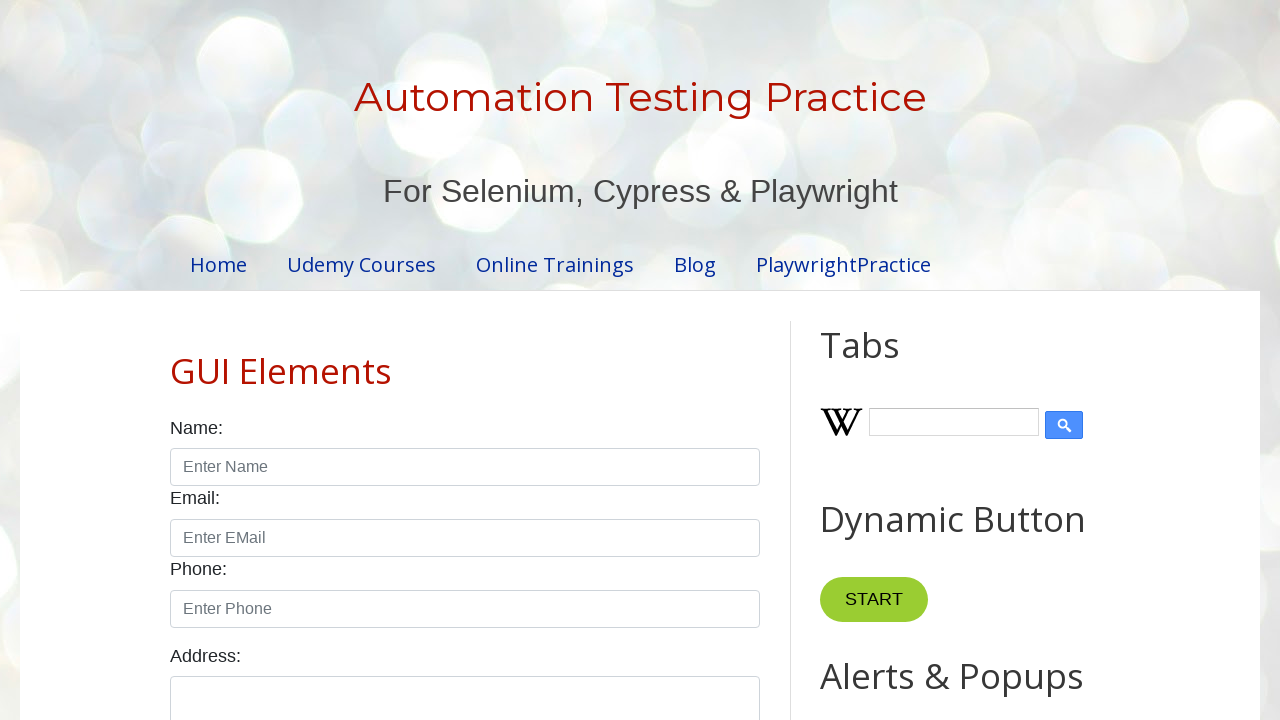